Tests MUI toggle button exclusive selection functionality by clicking each alignment button (left, centered, right) and verifying that only one button can be selected at a time.

Starting URL: https://mui.com/material-ui/react-toggle-button/#exclusive-selection

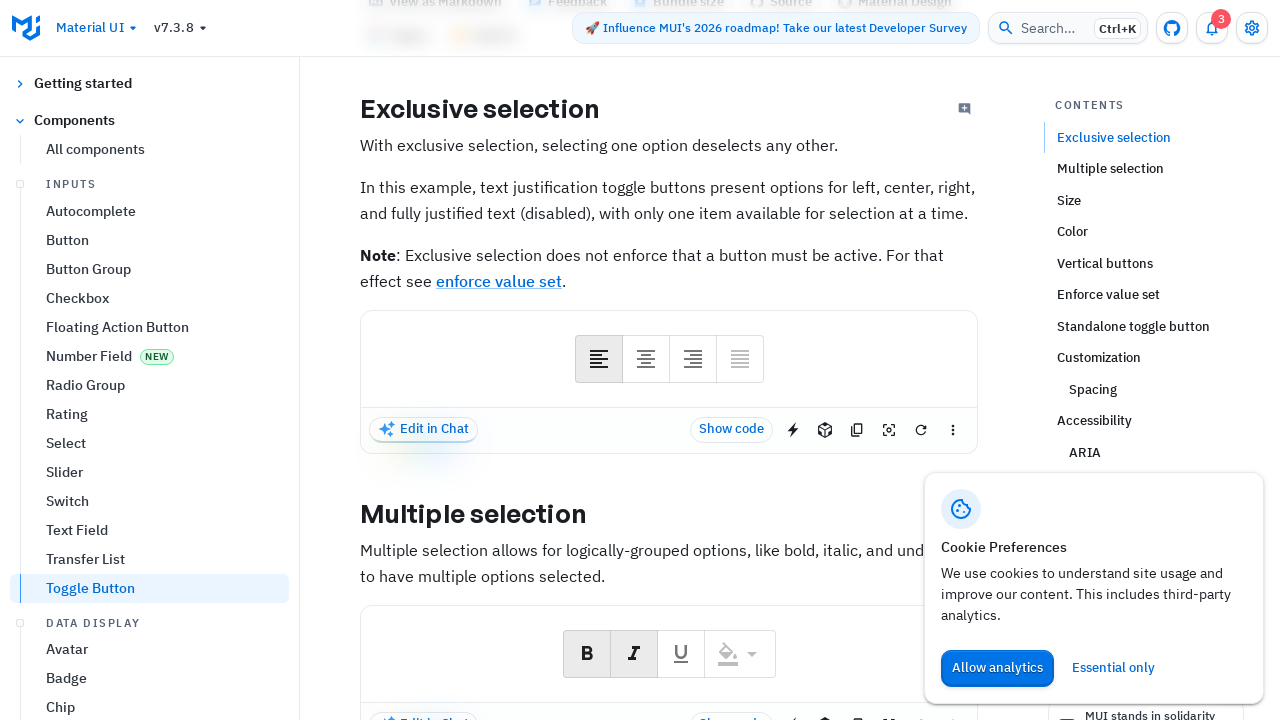

Toggle button group loaded and visible
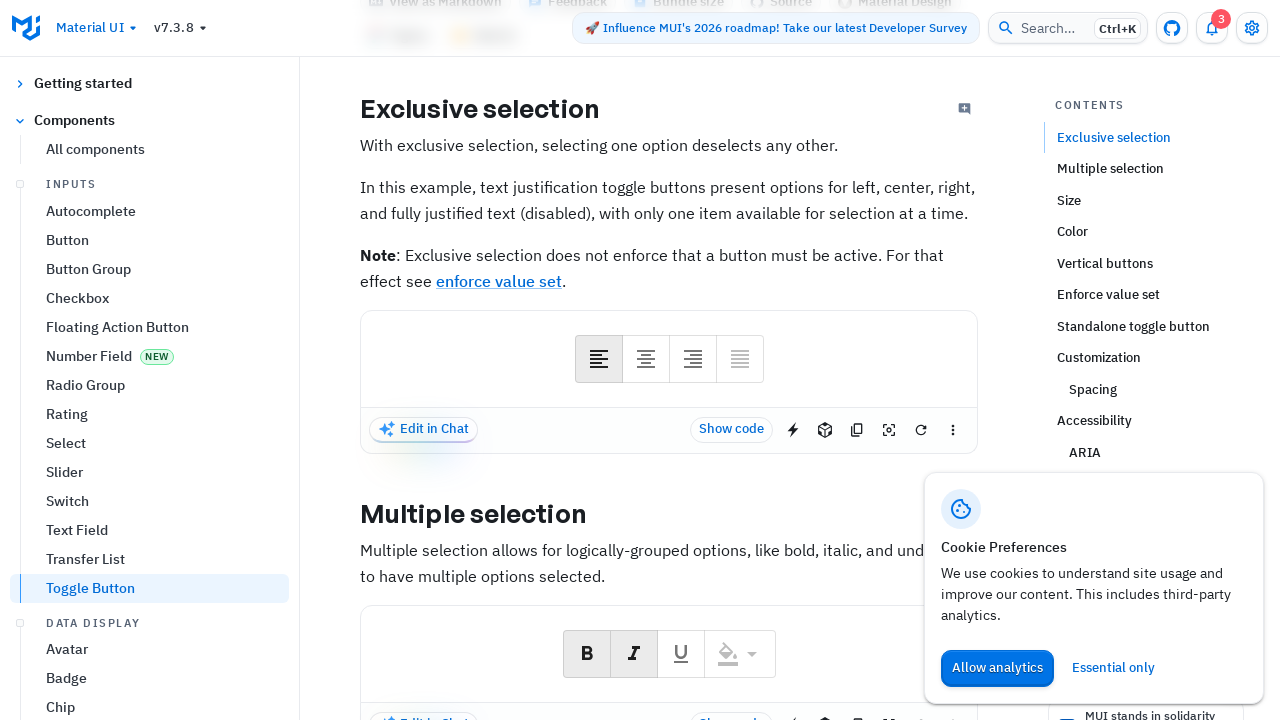

Clicked 'left aligned' toggle button at (598, 359) on [aria-label="left aligned"]
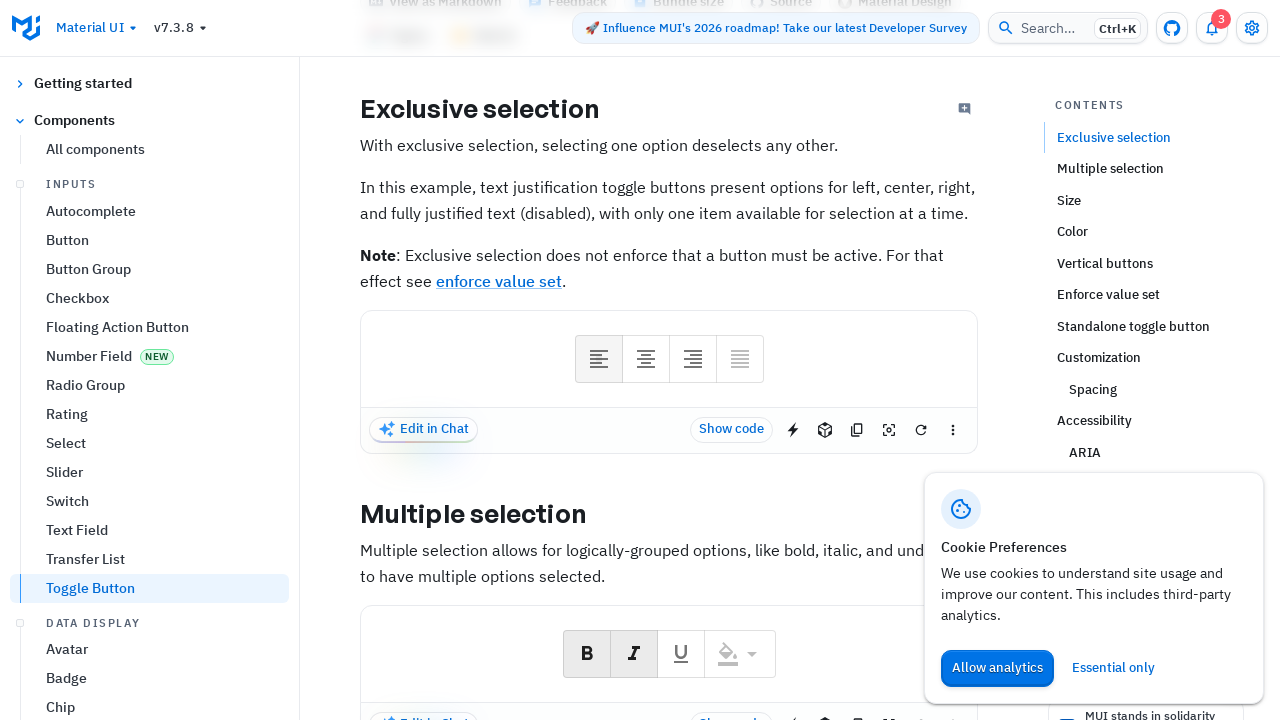

Waited 500ms for action to process
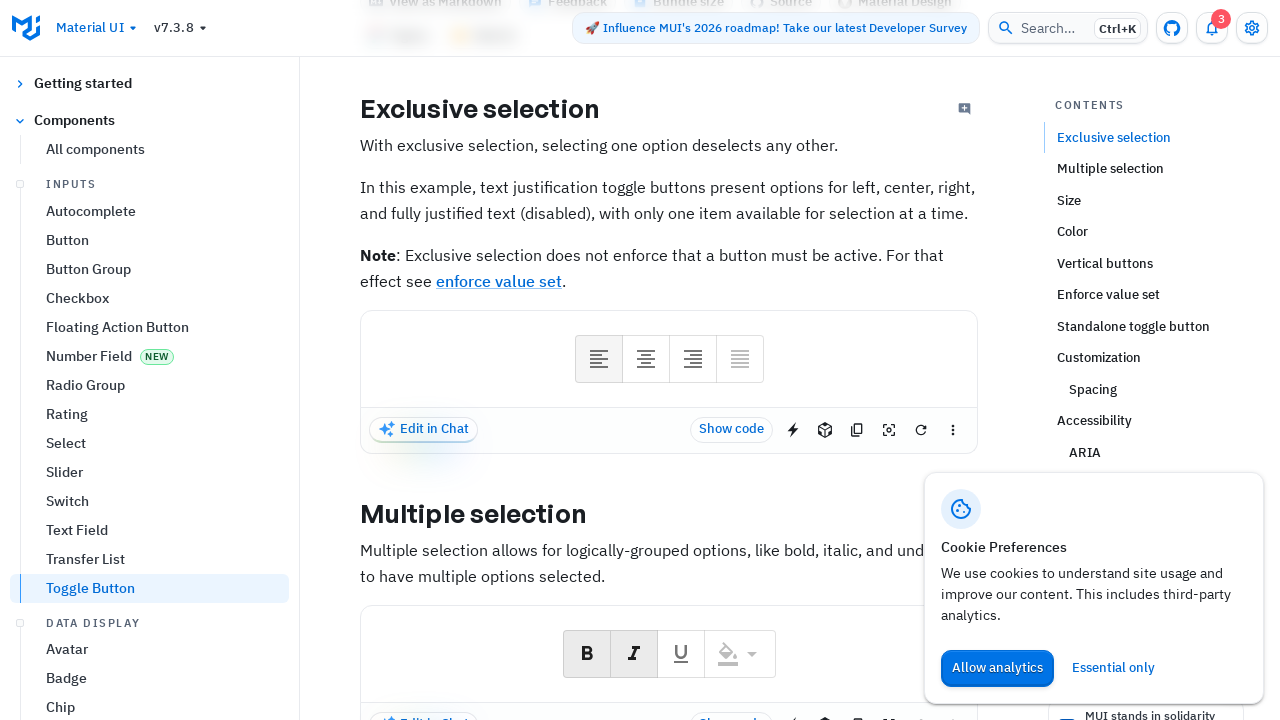

Verified 'left aligned' button is now selected (aria-pressed='true')
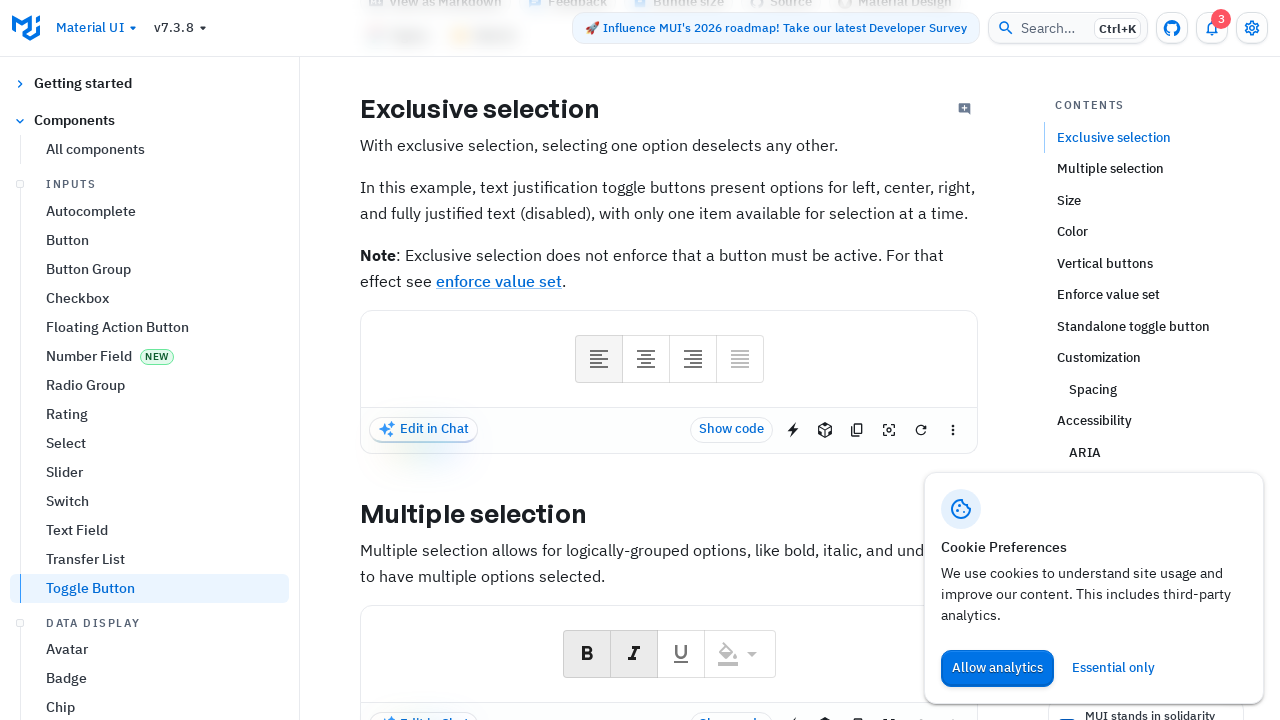

Clicked 'centered' toggle button at (646, 359) on [aria-label="centered"]
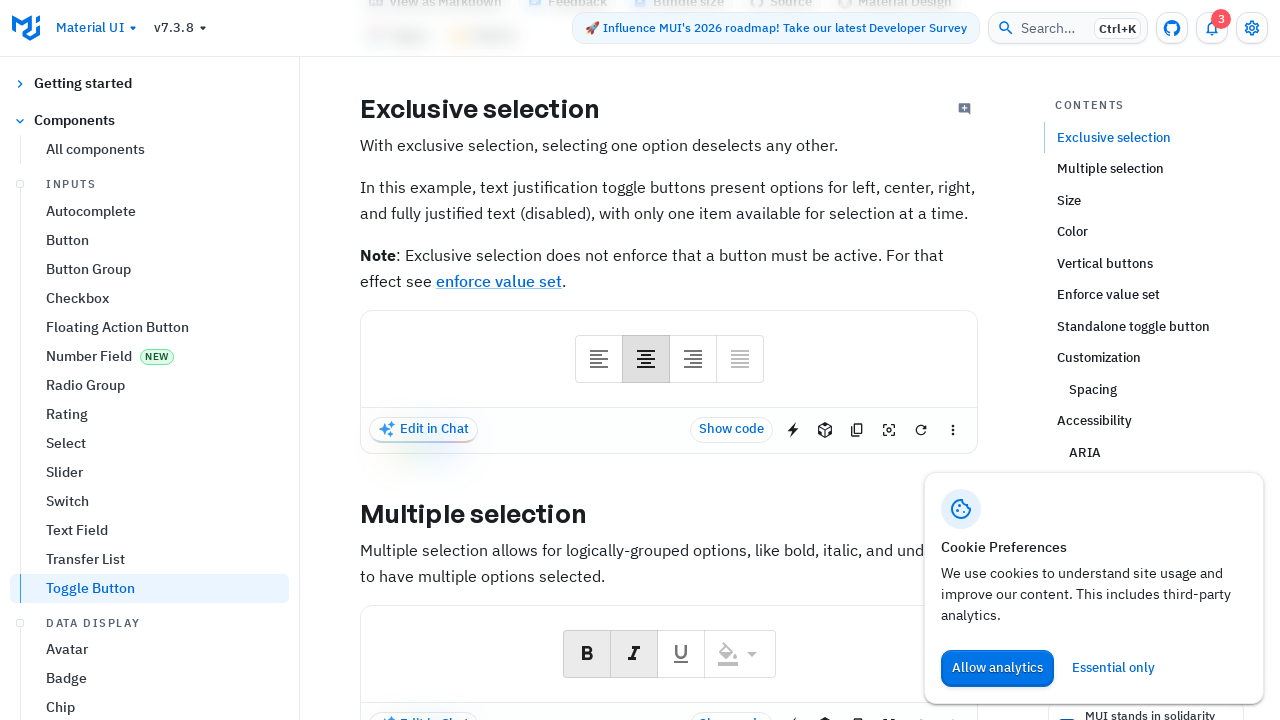

Waited 500ms for action to process
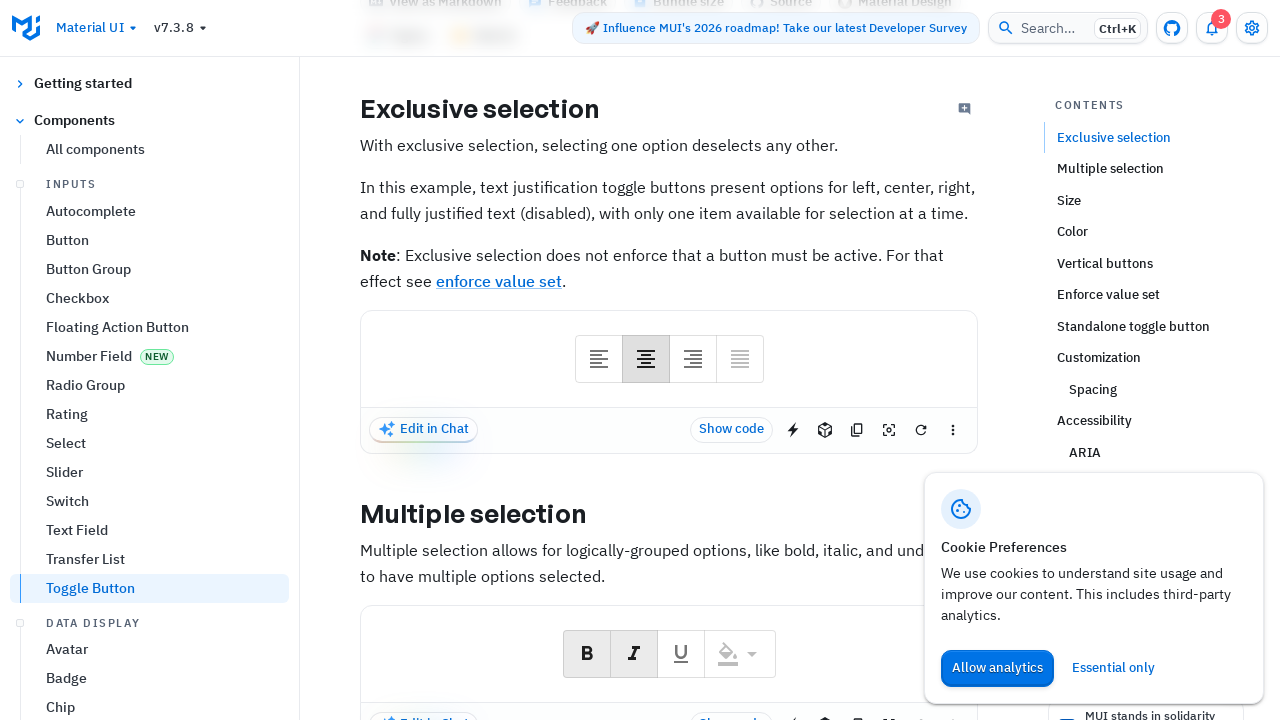

Verified 'centered' button is now selected (aria-pressed='true')
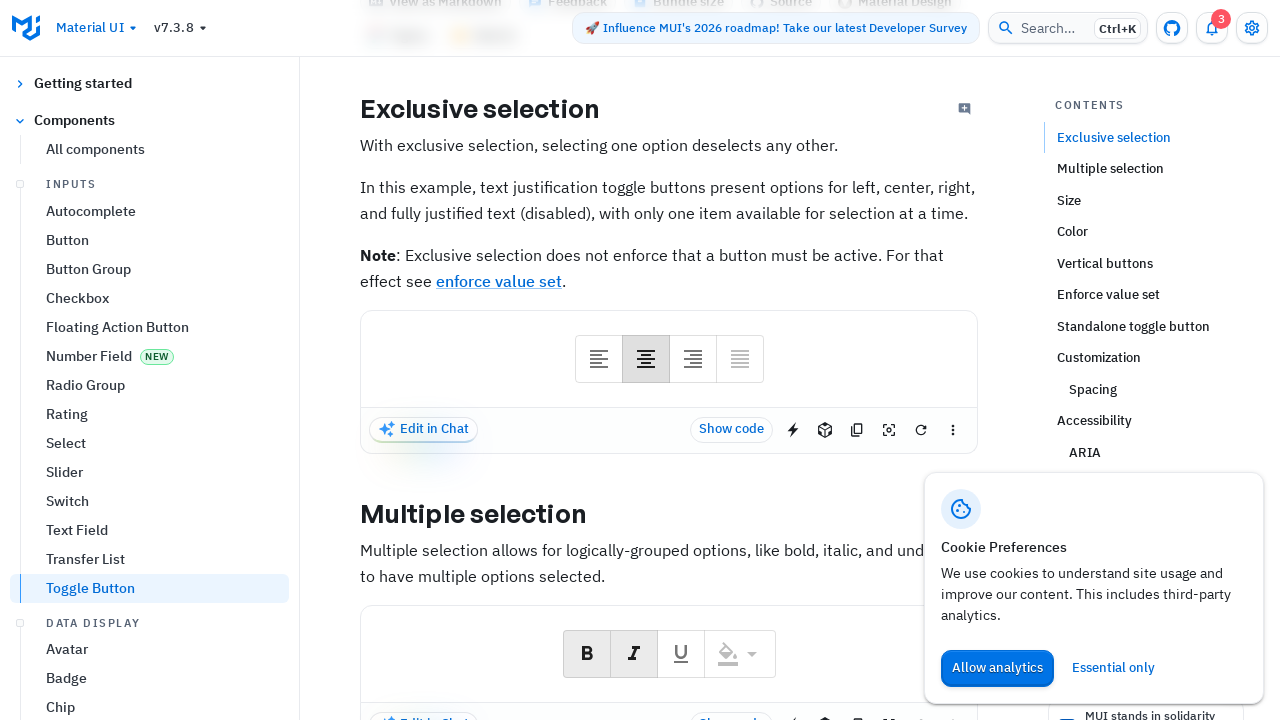

Clicked 'right aligned' toggle button at (692, 359) on [aria-label="right aligned"]
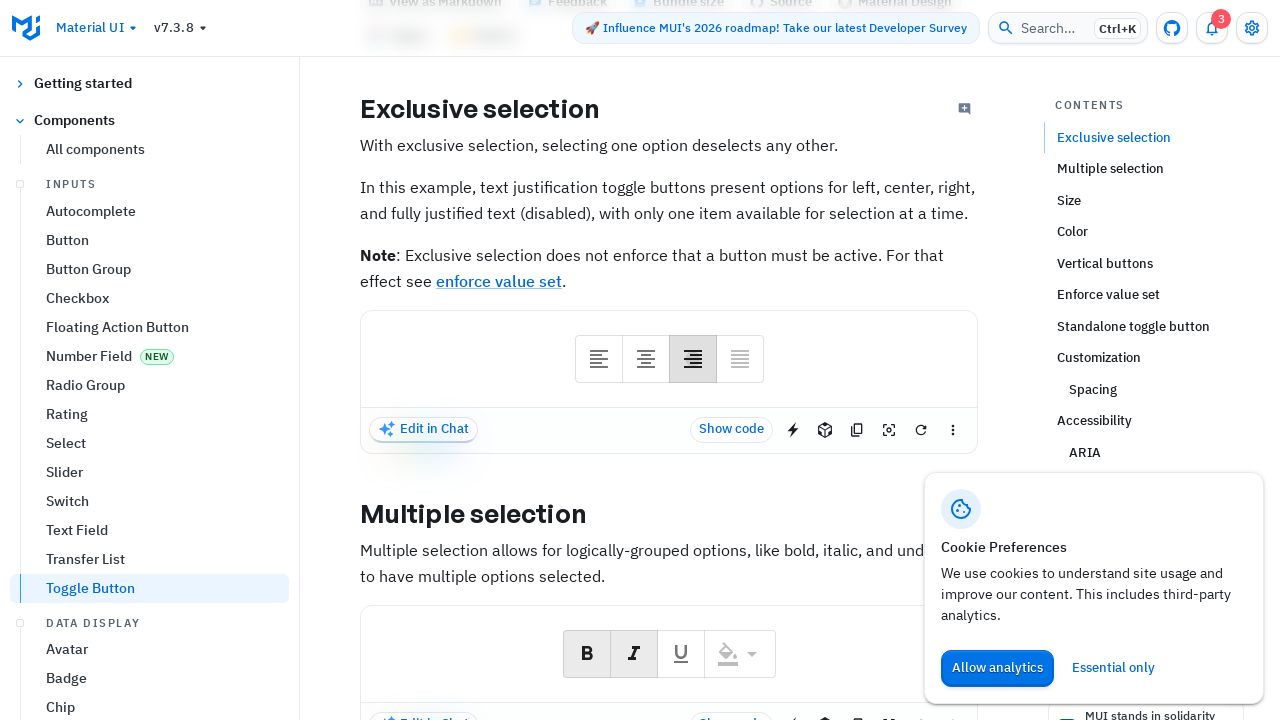

Waited 500ms for action to process
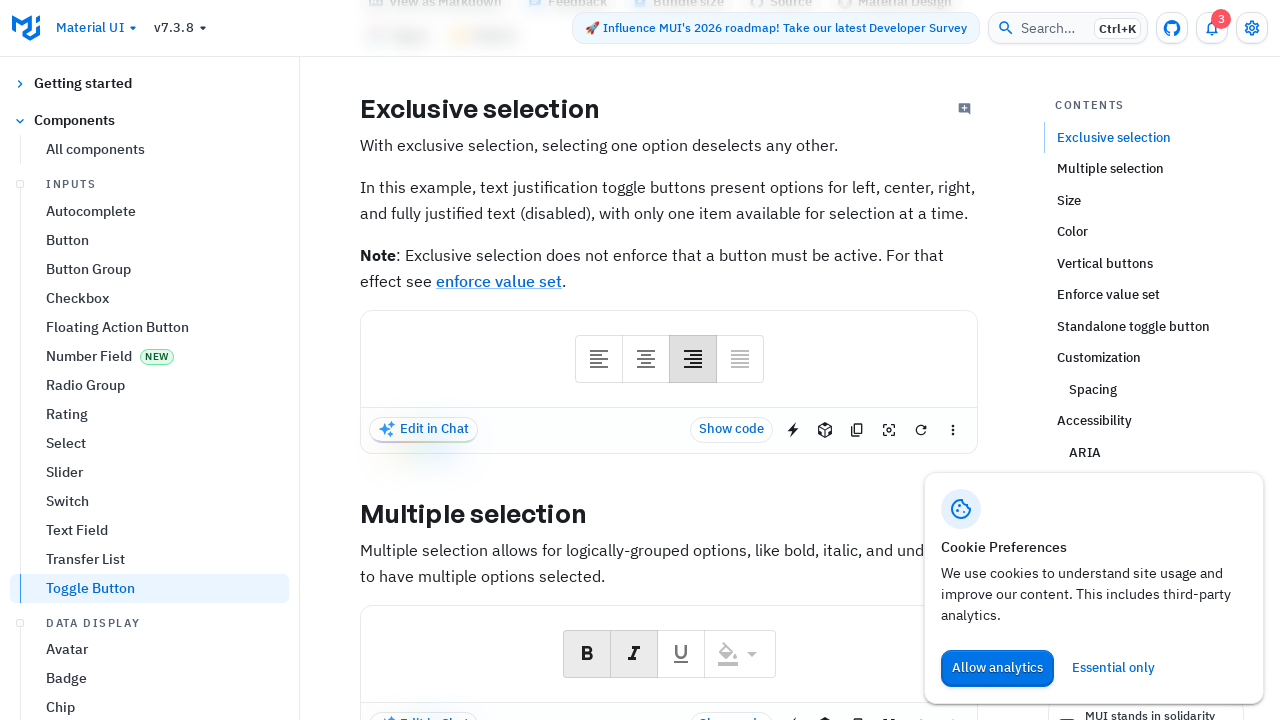

Verified 'right aligned' button is now selected (aria-pressed='true')
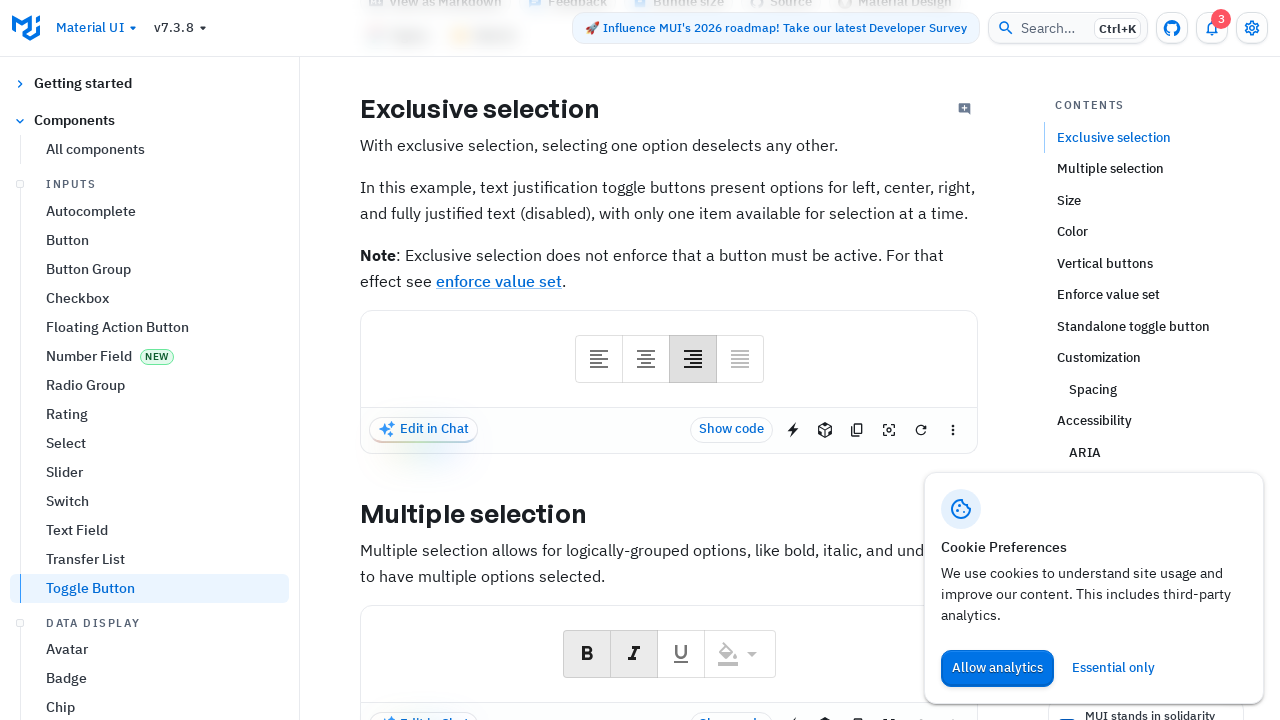

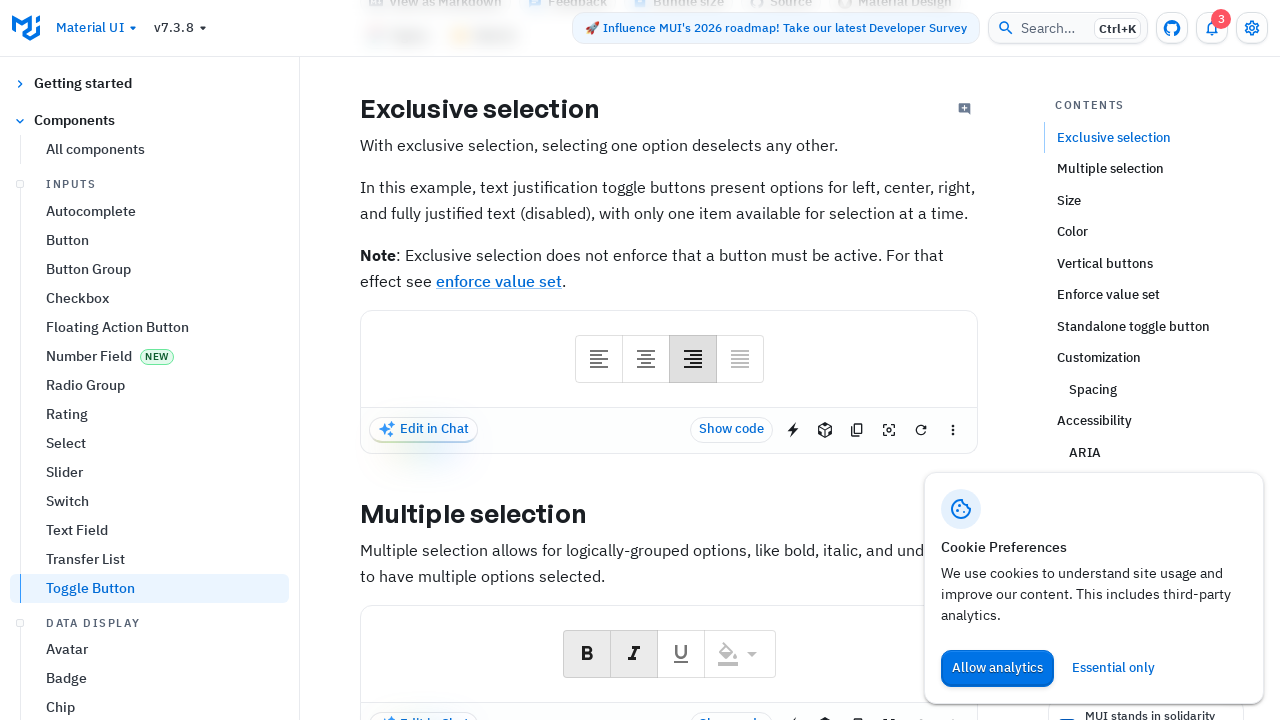